Tests hover and click actions on Labirint website by hovering over the cabinet menu and clicking on the login/registration link to display a modal lightbox.

Starting URL: https://www.labirint.ru/

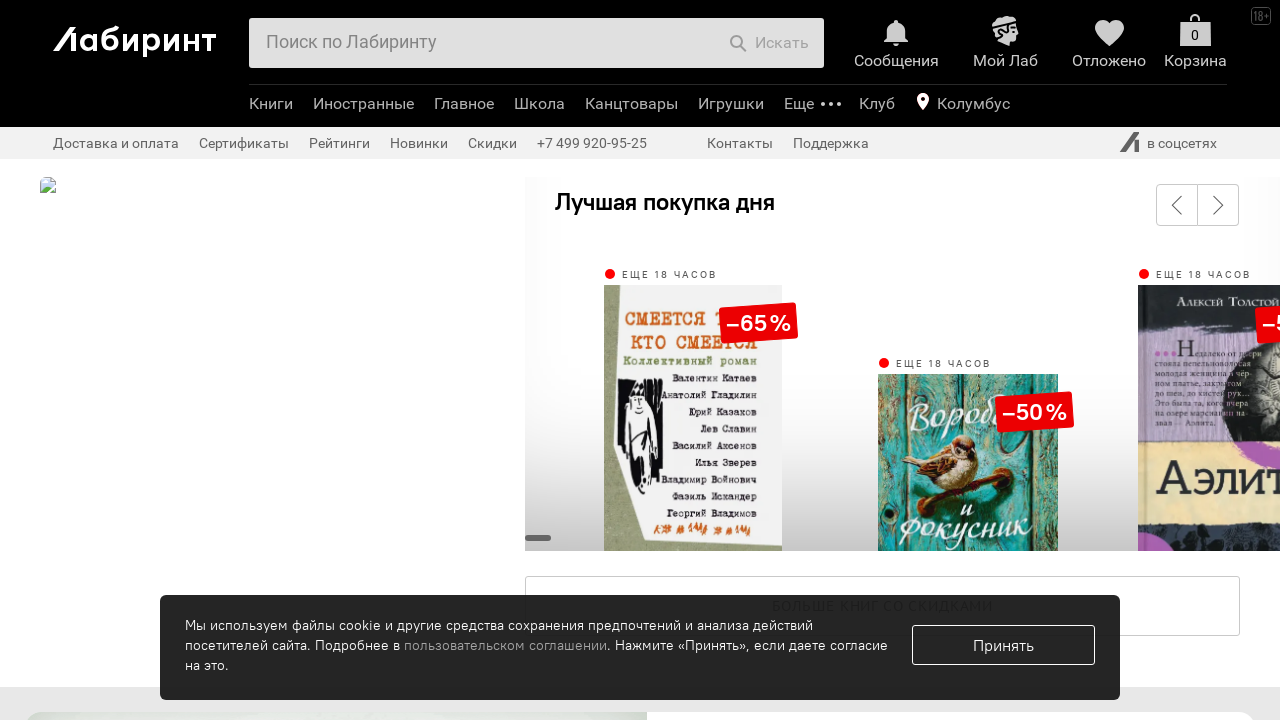

Hovered over cabinet/account menu link at (1000, 48) on .top-link-main_cabinet[data-sendto='authorize']
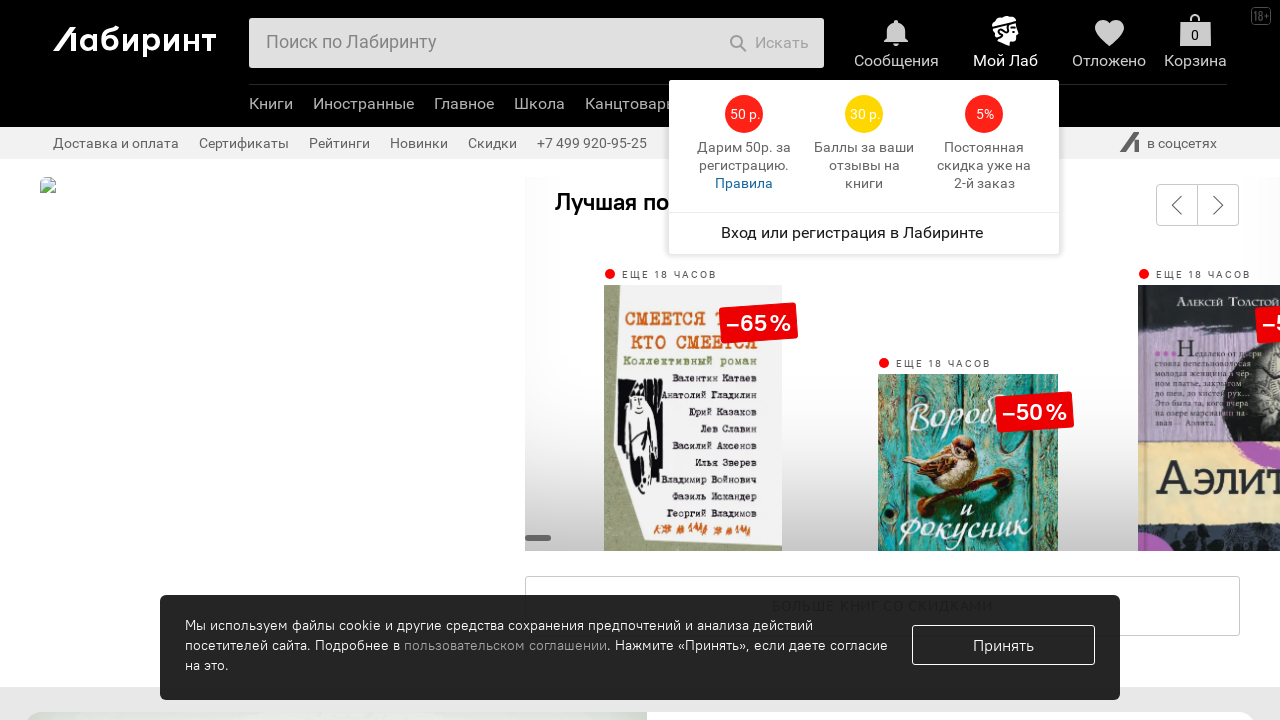

Clicked login/registration link in dropdown menu at (864, 233) on .b-header-b-personal-e-list-item_cabinet .b-menu-list-title.b-header-e-border-to
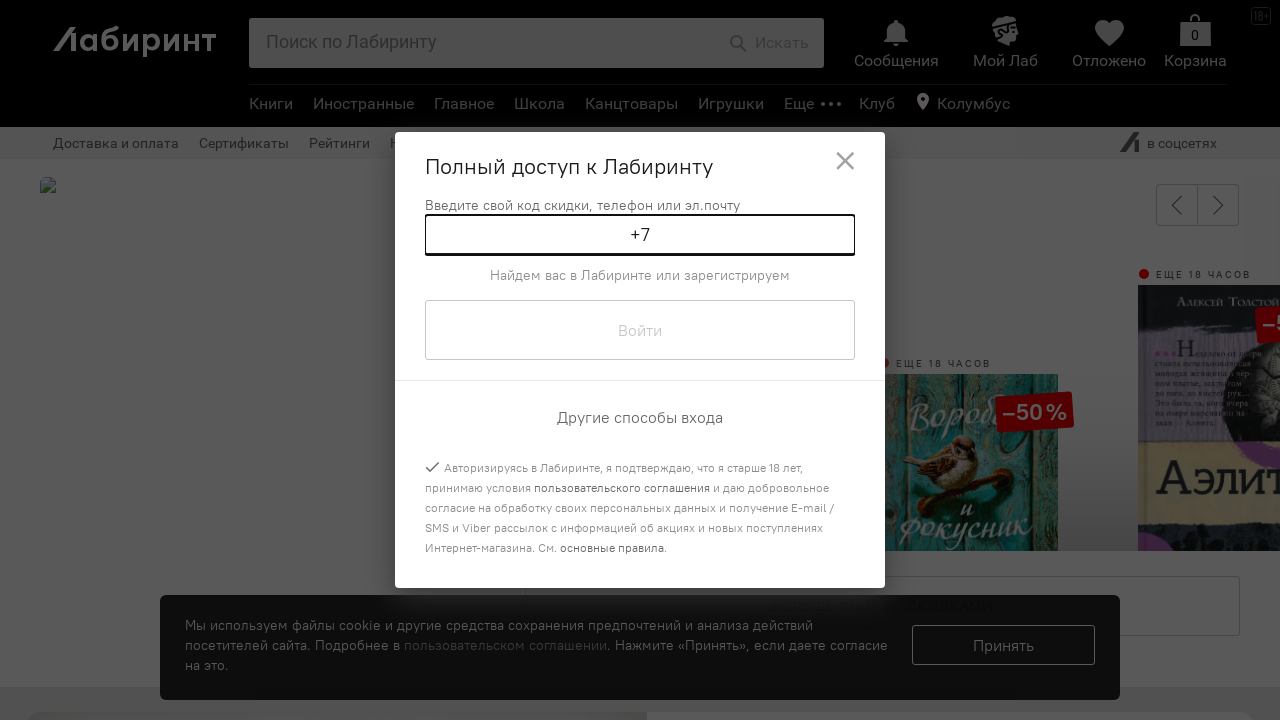

Modal lightbox appeared on page
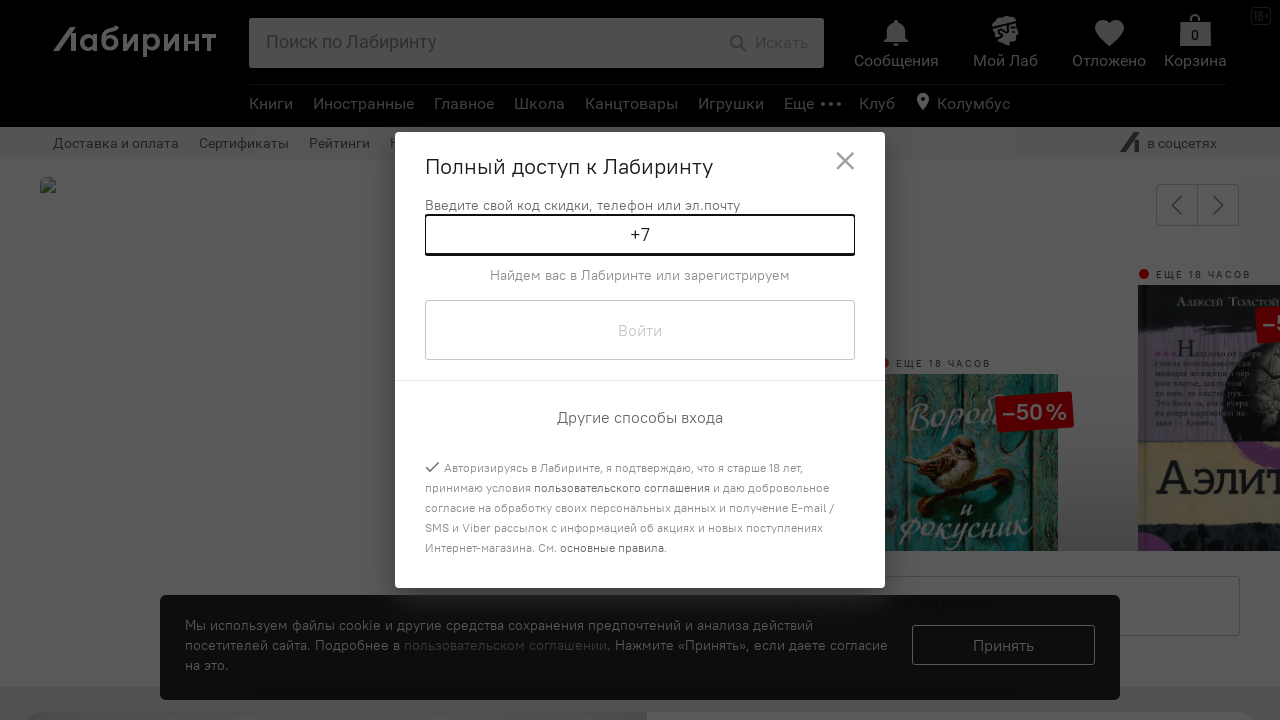

Verified lightbox is visible
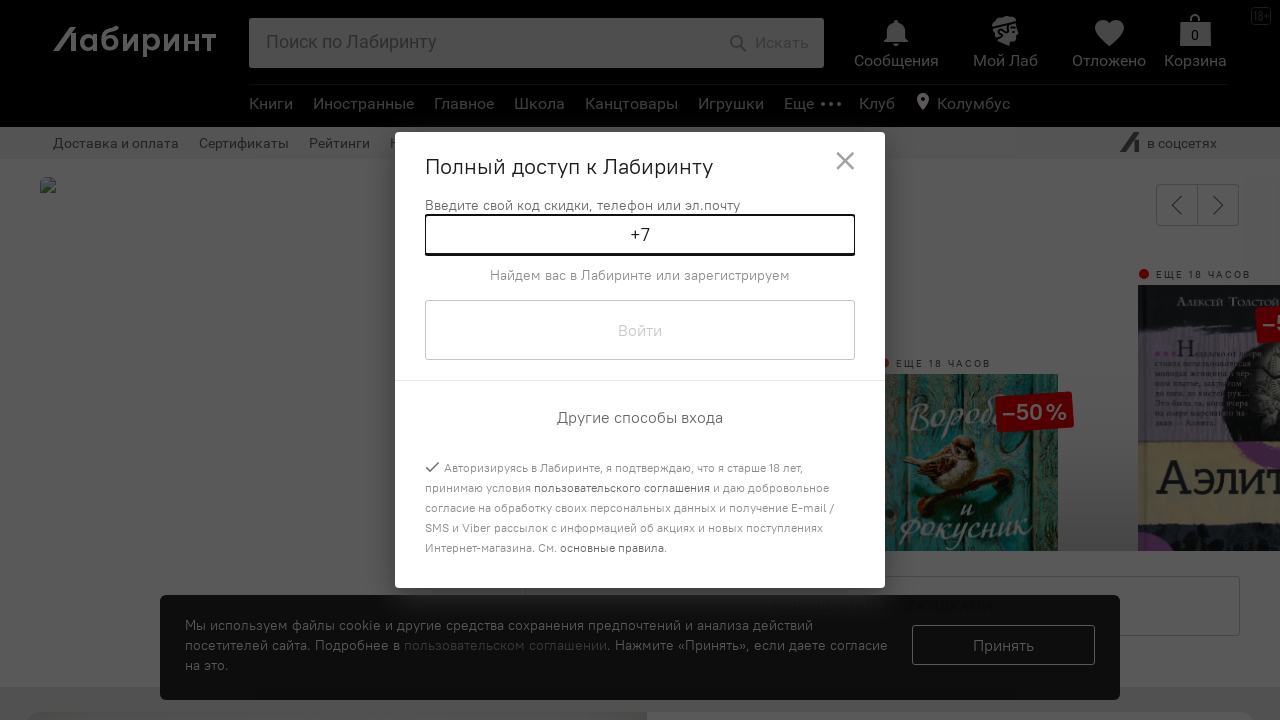

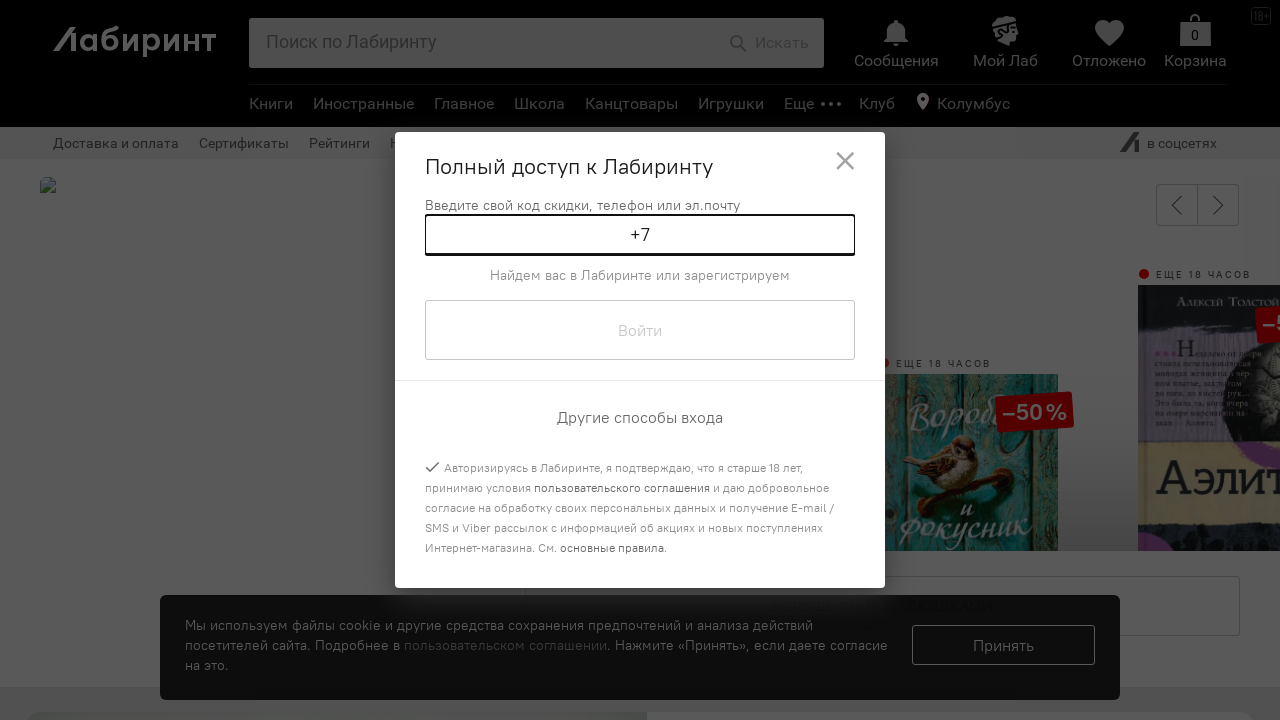